Navigates to Byjus website and verifies the page loads by checking the page title

Starting URL: https://www.byjus.com/

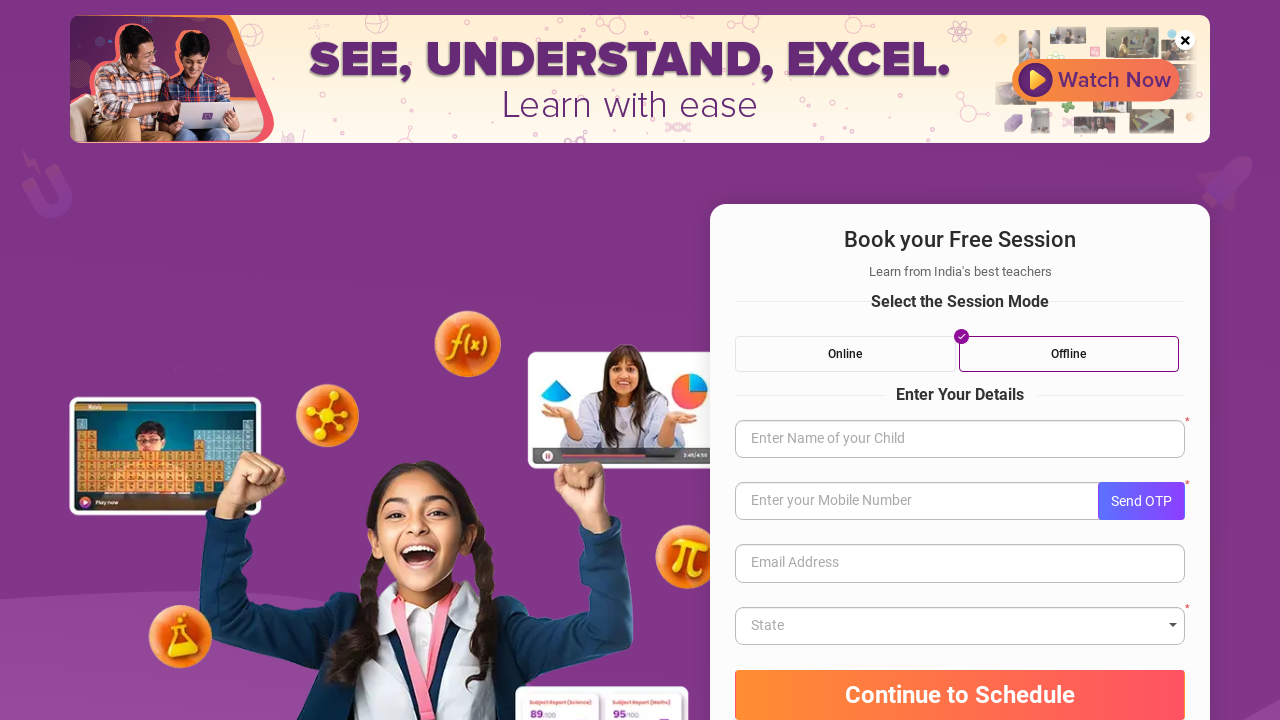

Navigated to Byjus website
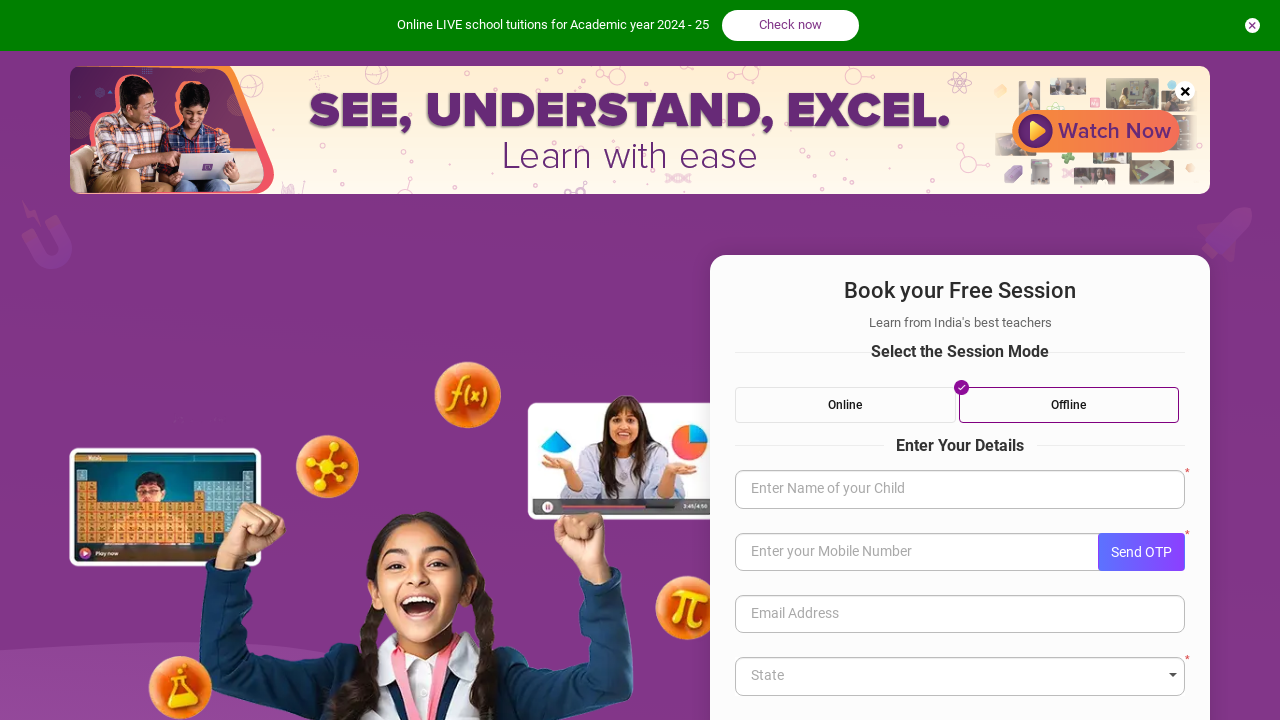

Page DOM content loaded
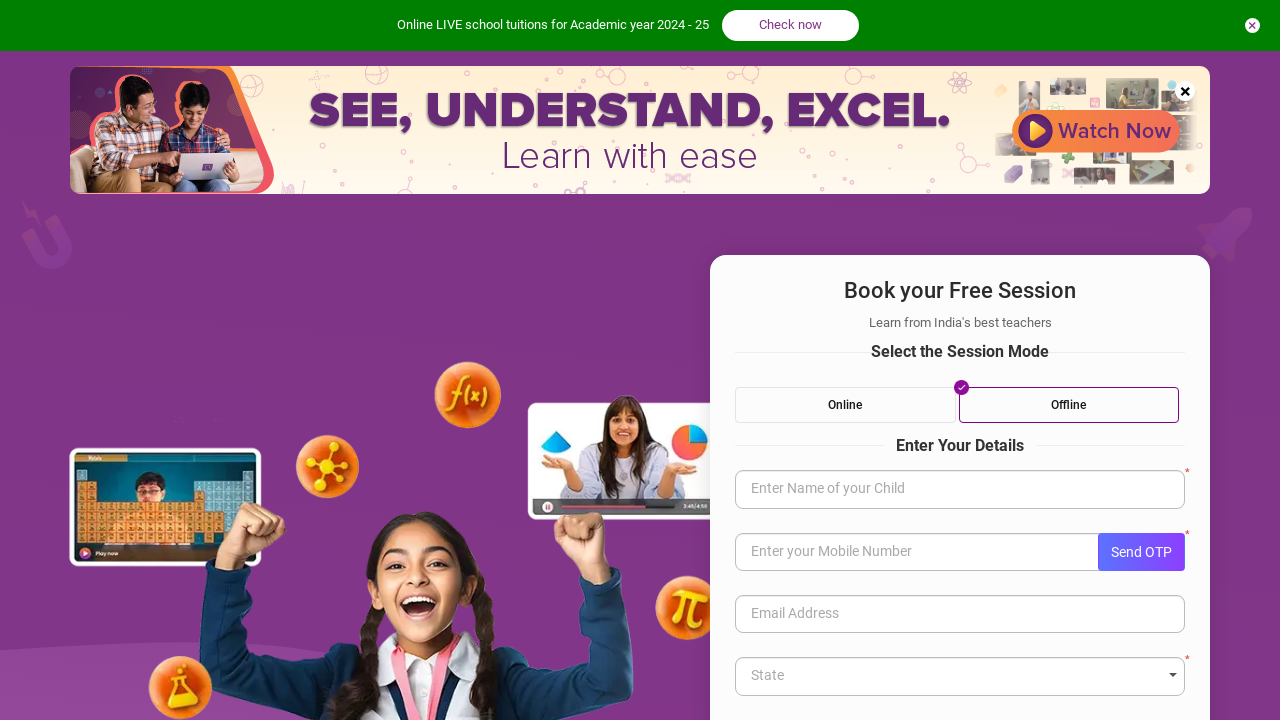

Retrieved page title: BYJU'S Online learning Programs For K3, K10, K12, NEET, JEE, UPSC & Bank Exams
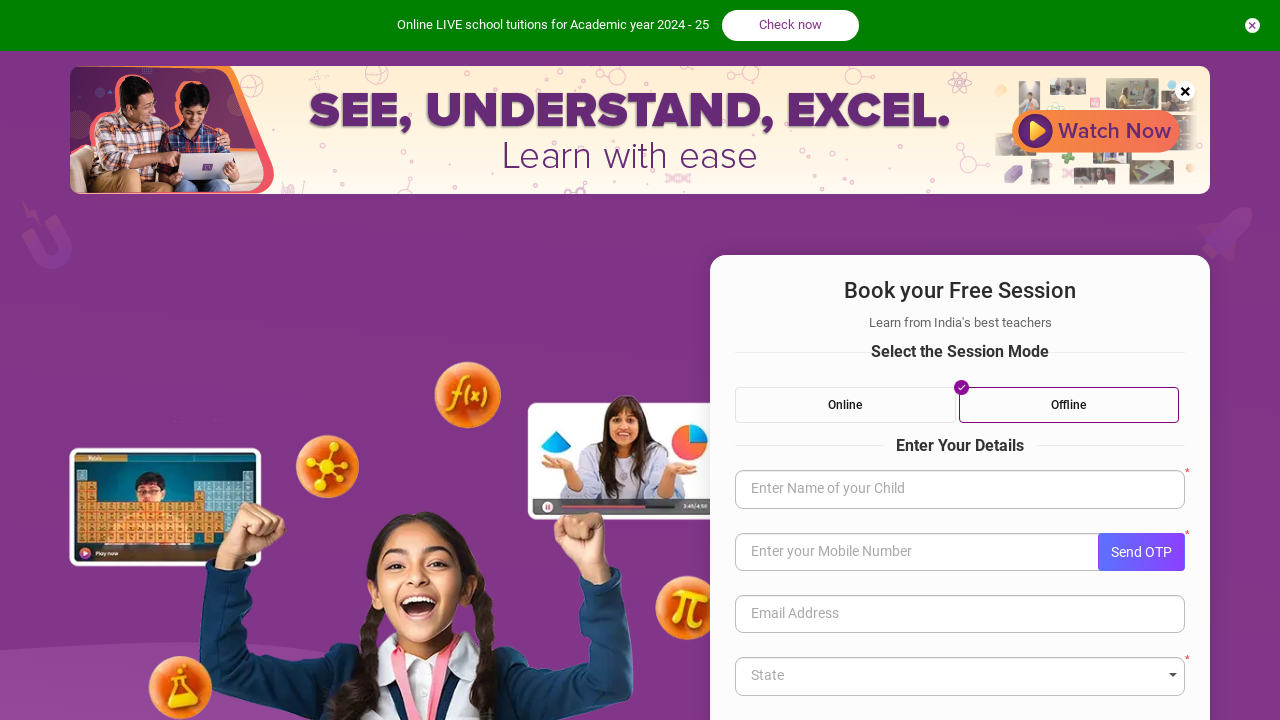

Verified page title is not empty
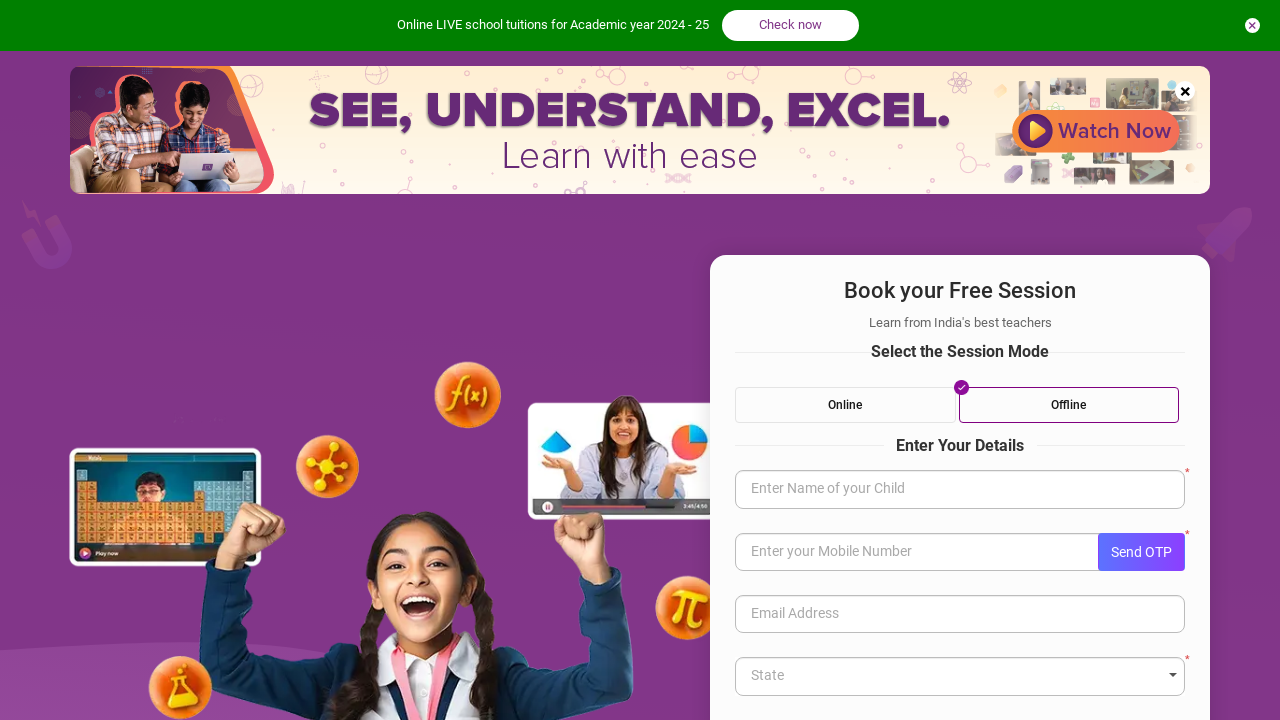

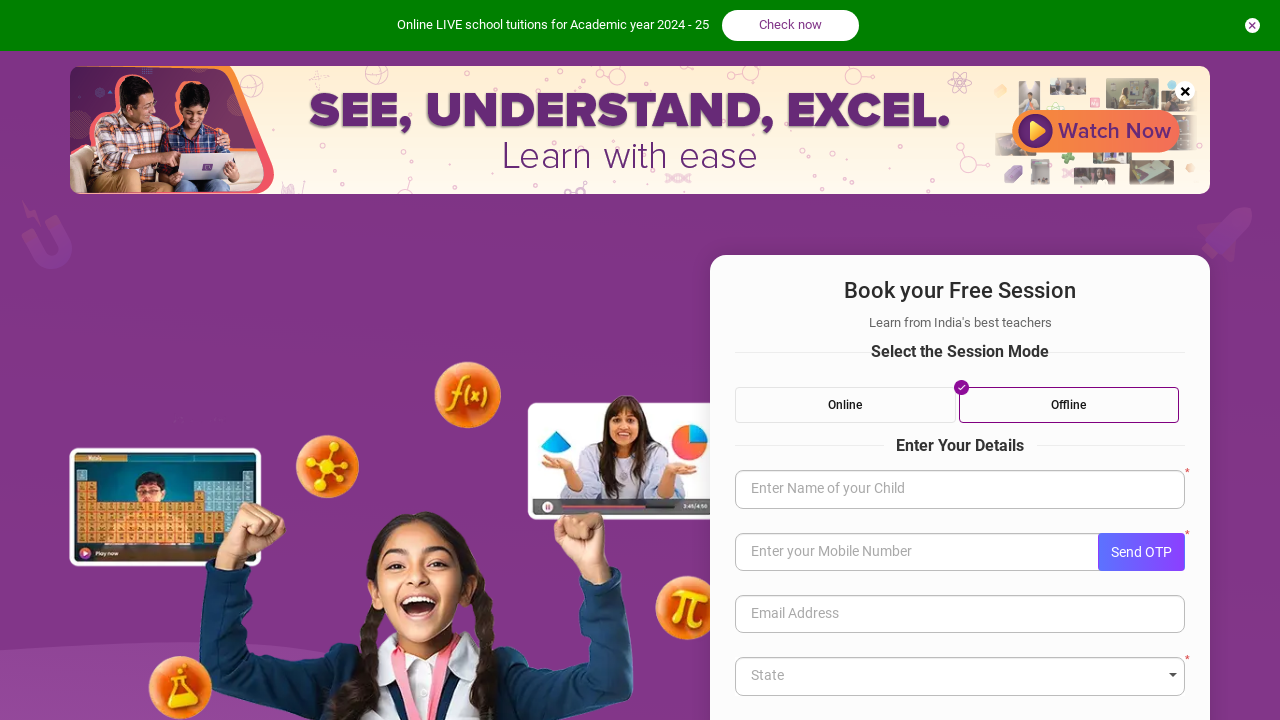